Navigates to a form page and verifies that input elements are present by finding all input tags

Starting URL: https://demoqa.com/text-box/

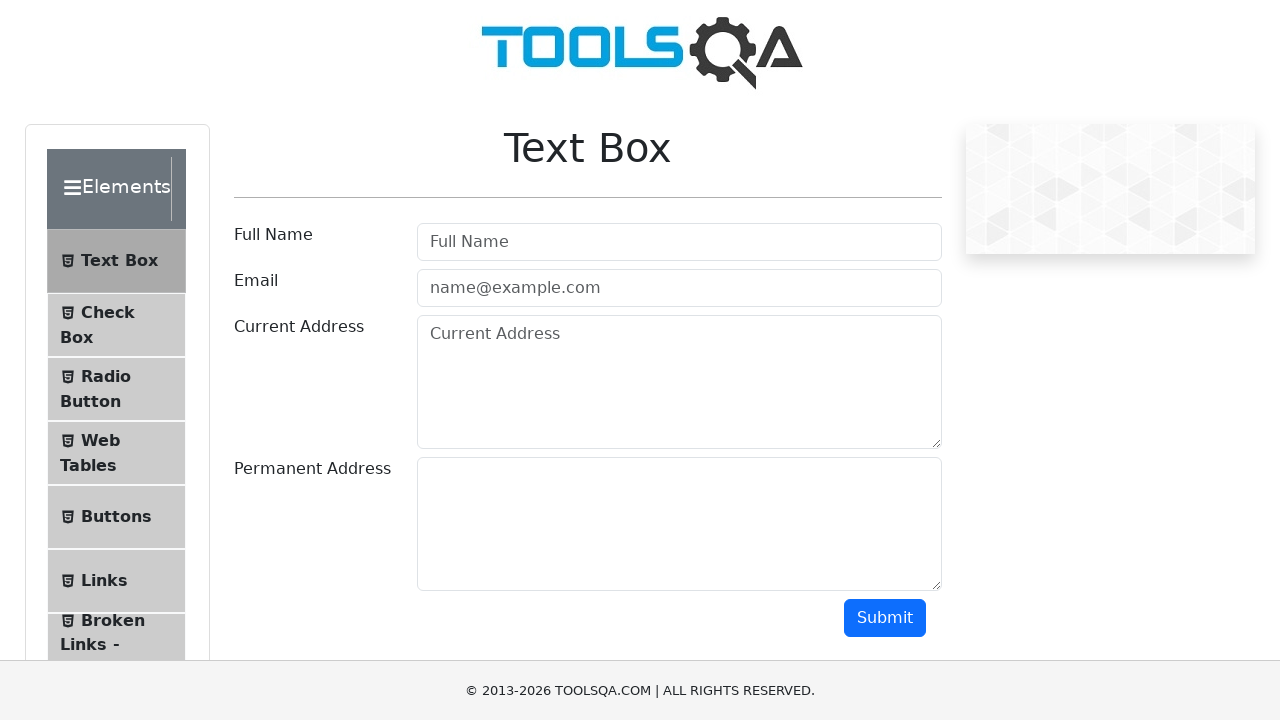

Navigated to text-box form page
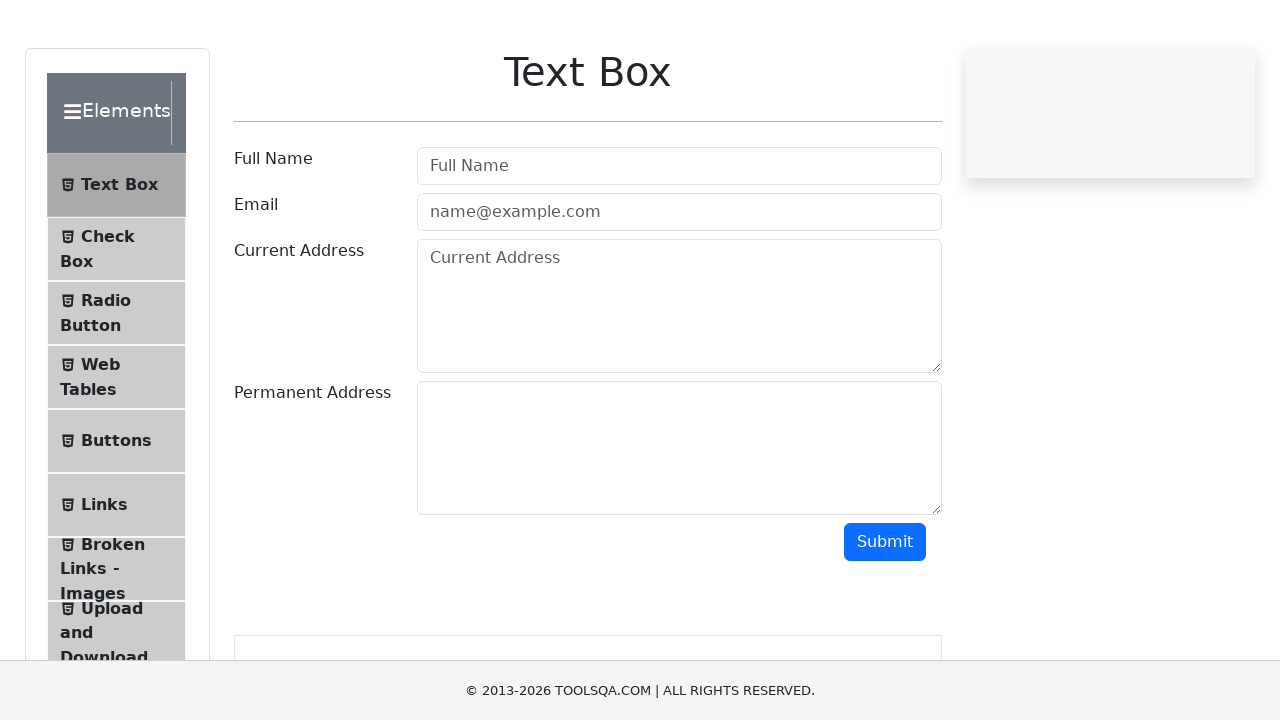

Input elements became visible on the page
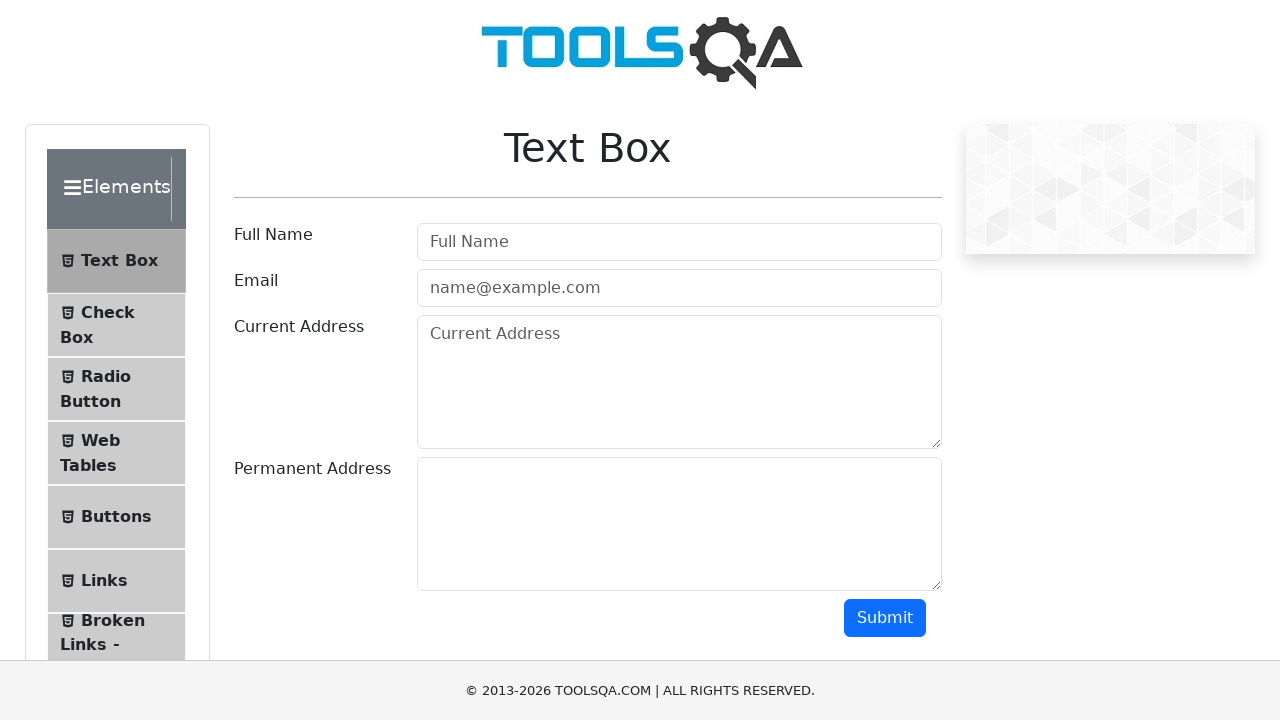

Found 2 input elements on the page
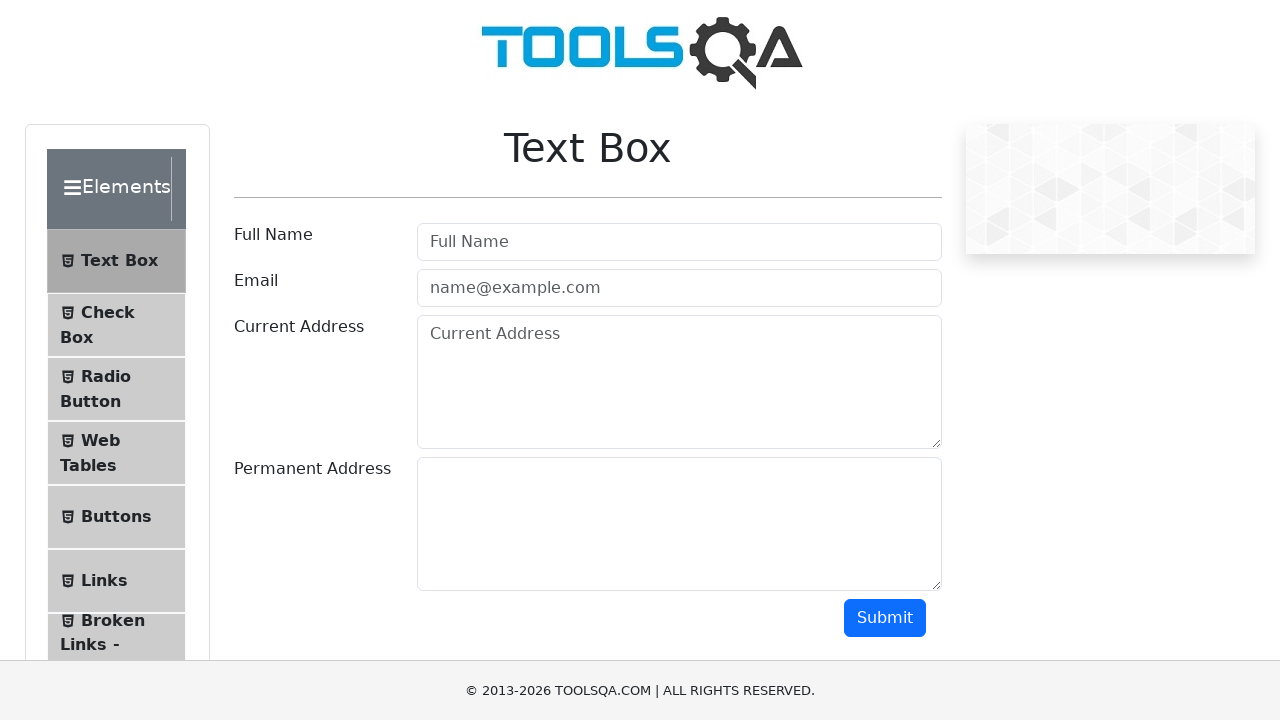

Verified that input elements are present on the page
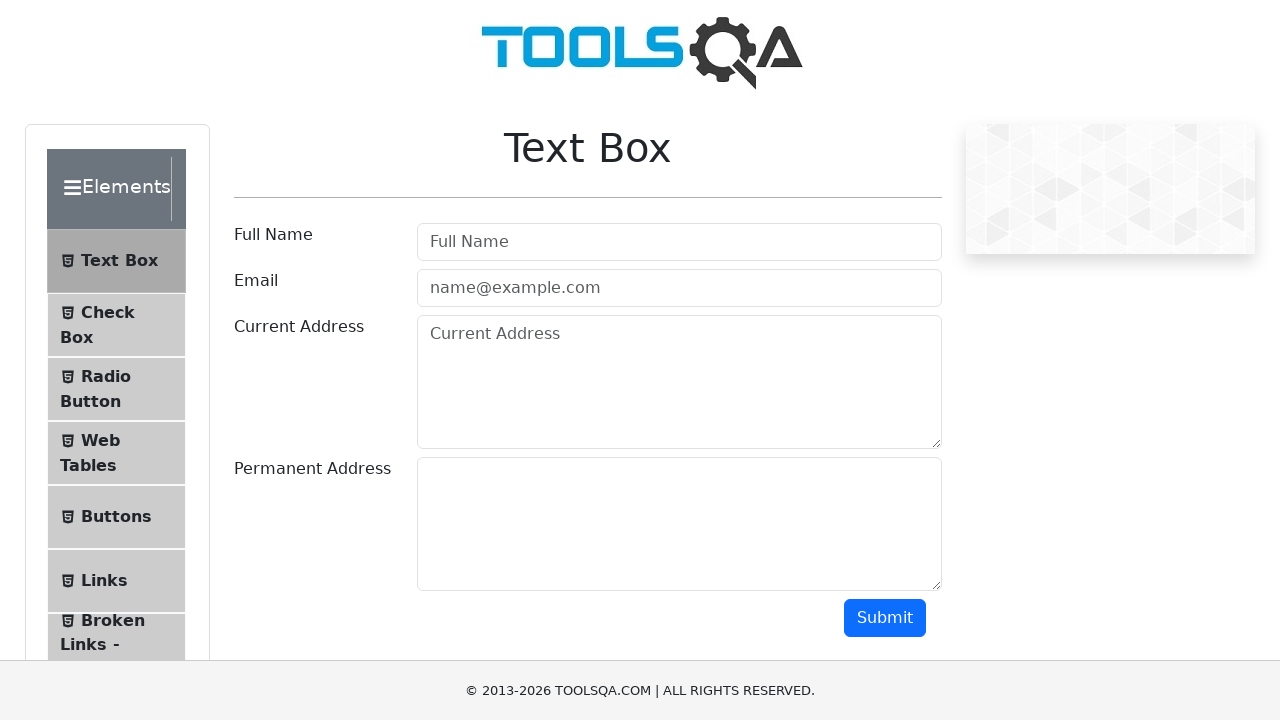

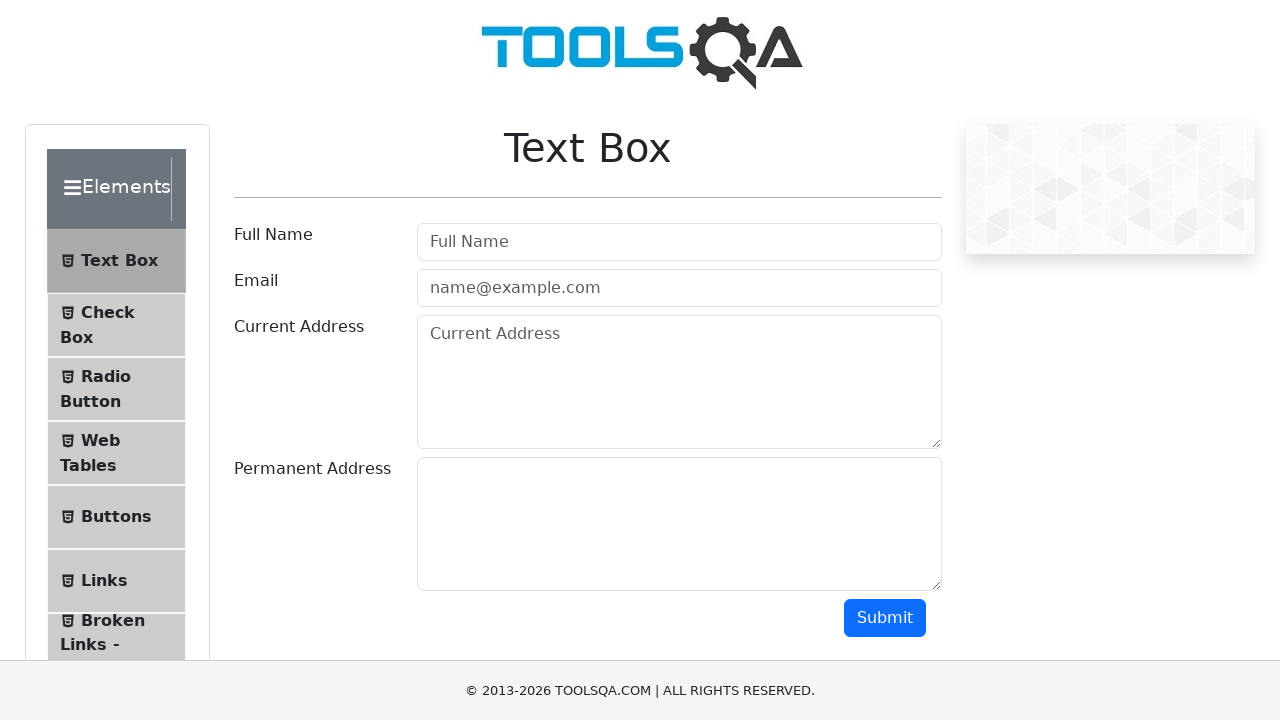